Tests drag and drop functionality by dragging element A onto element B and verifying the order changes

Starting URL: https://the-internet.herokuapp.com

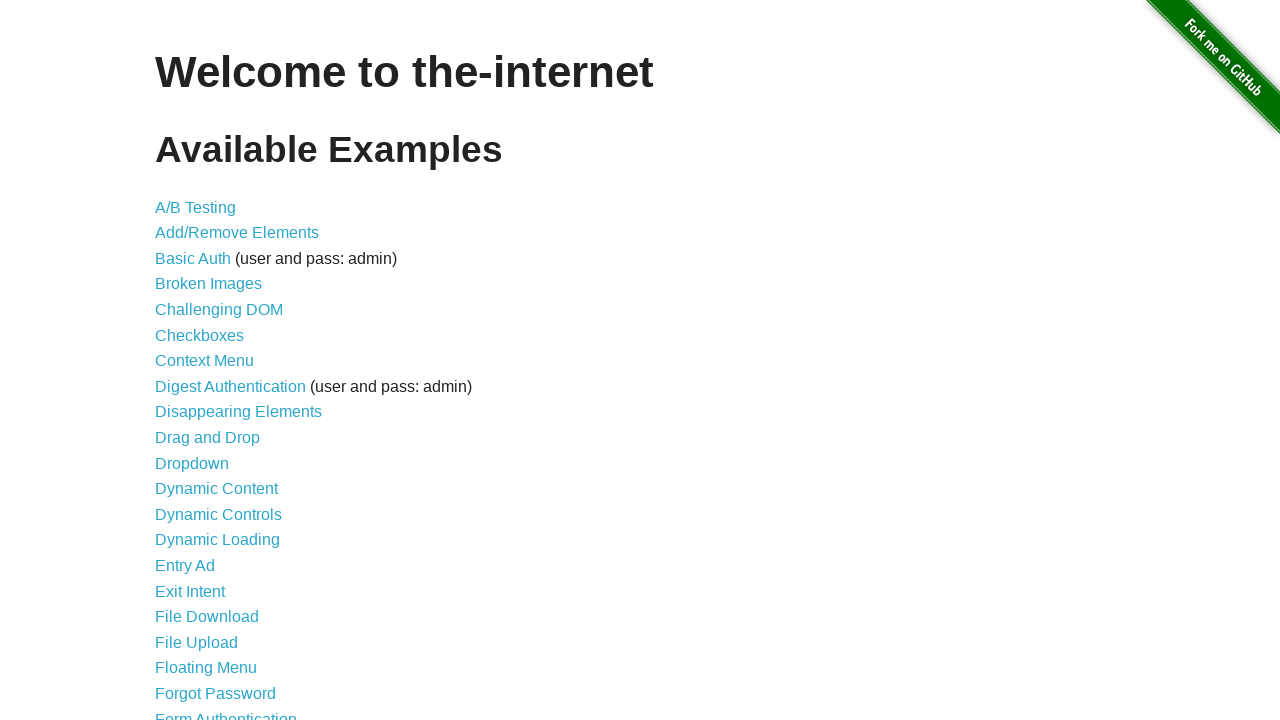

Clicked on Drag and Drop link at (208, 438) on a[href='/drag_and_drop']
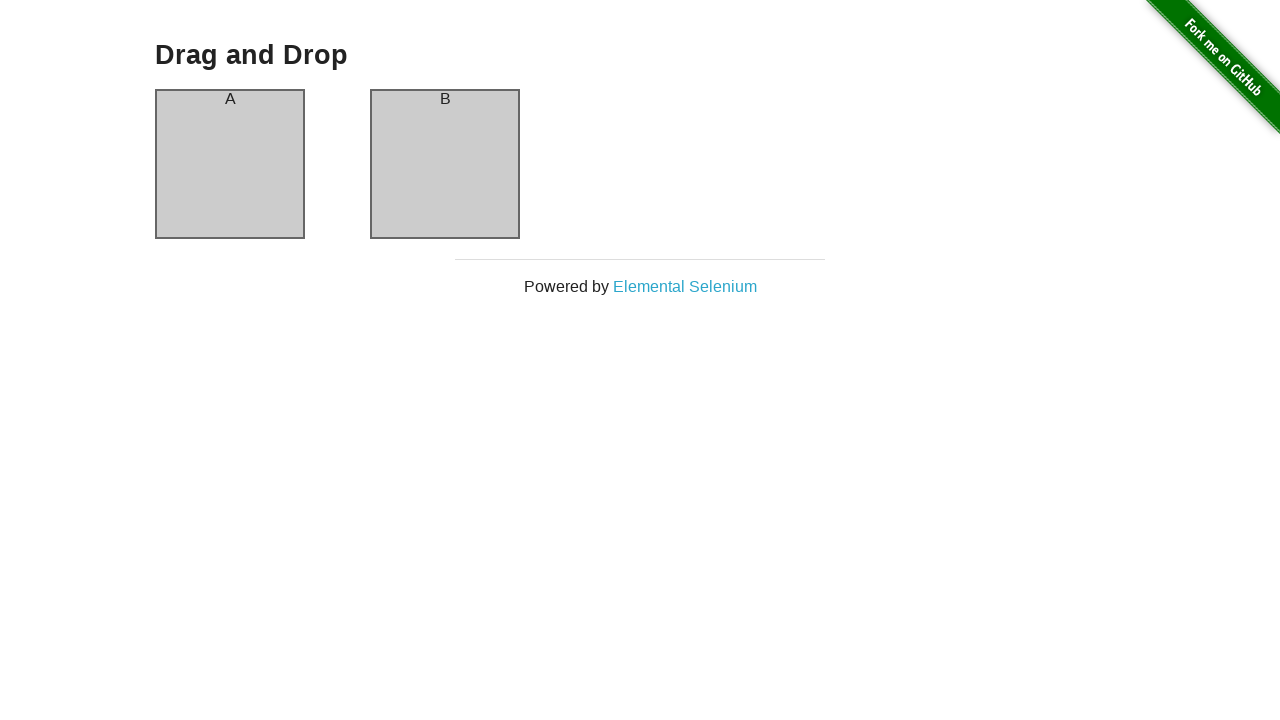

Drag and drop page loaded, column-a selector found
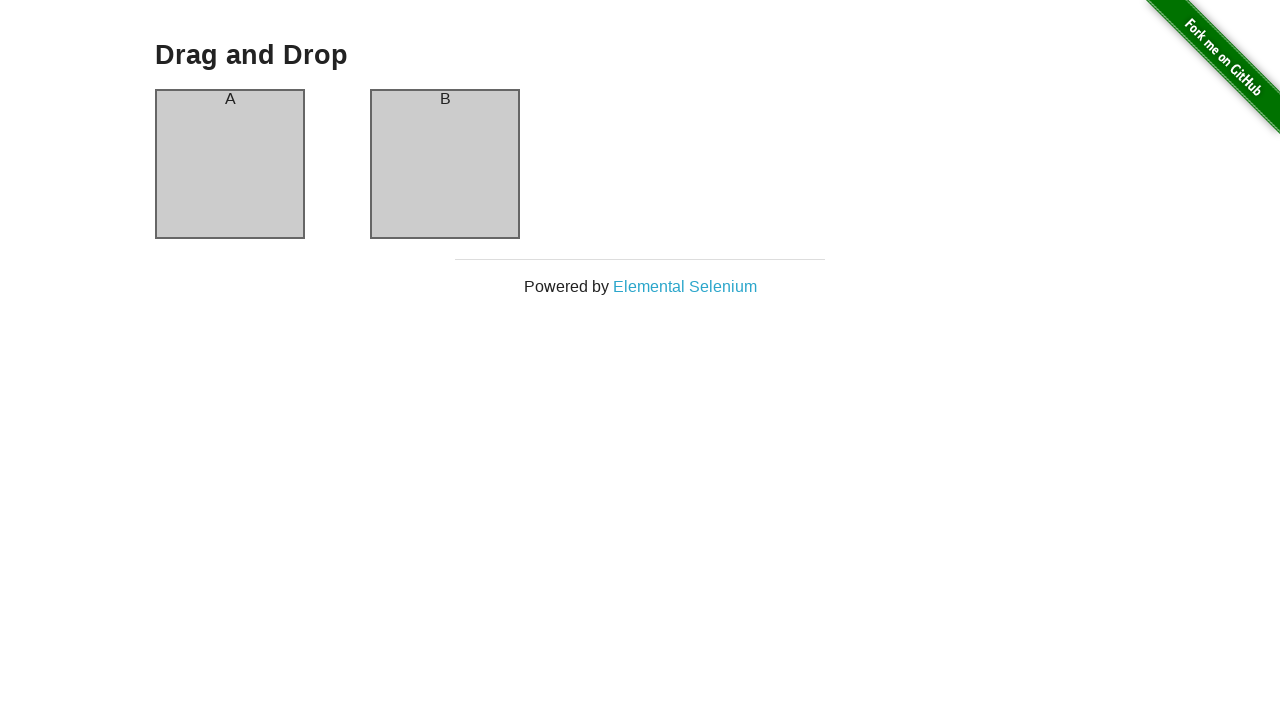

Dragged element A onto element B using JavaScript drag events
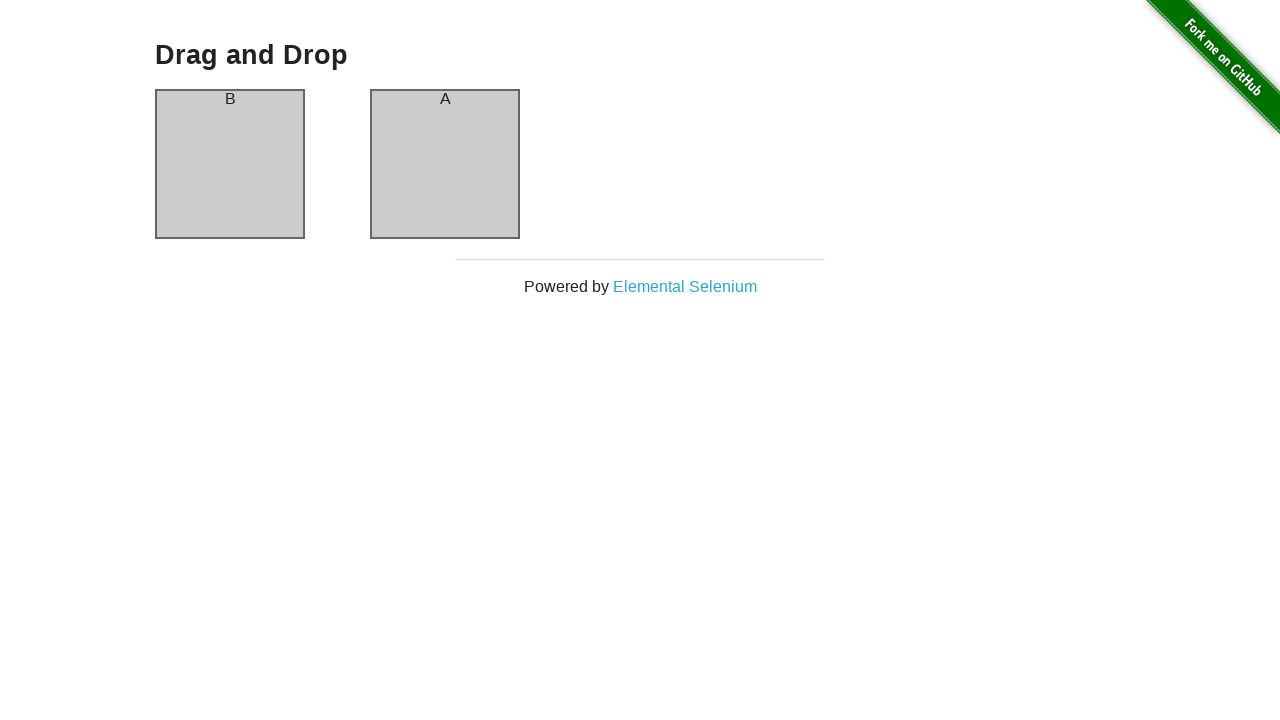

Waited 500ms for drag and drop animation to complete
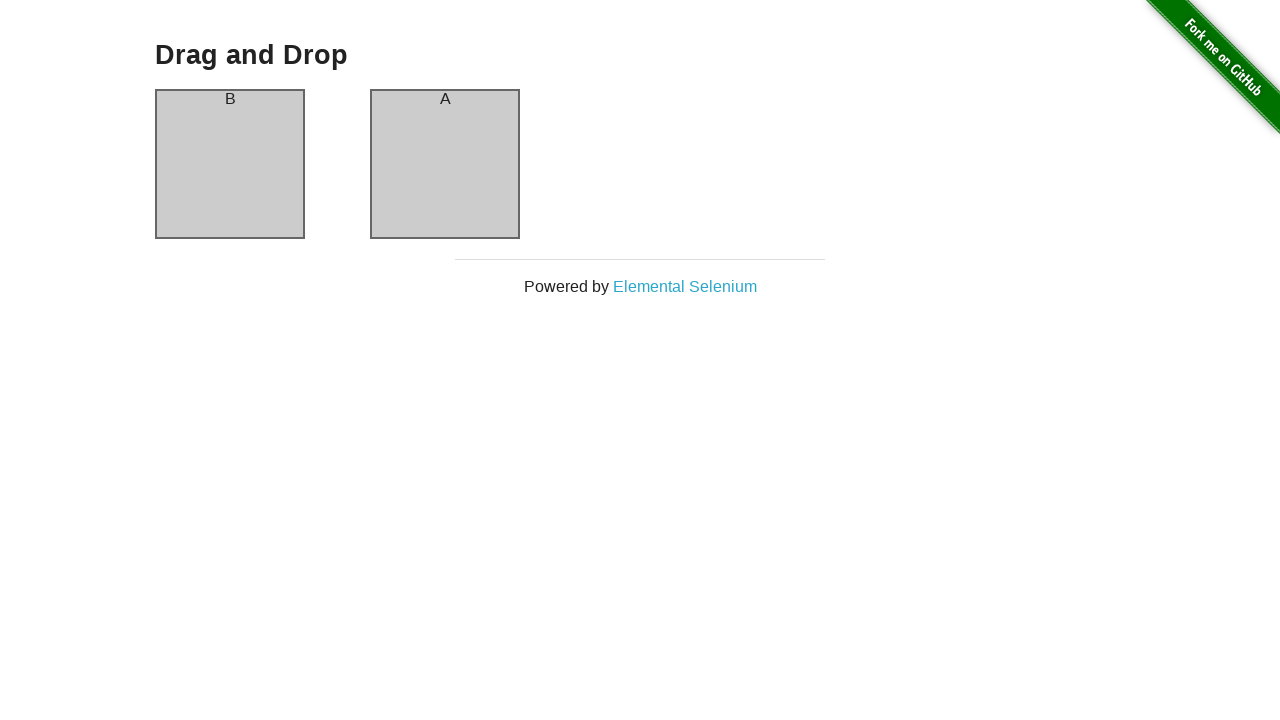

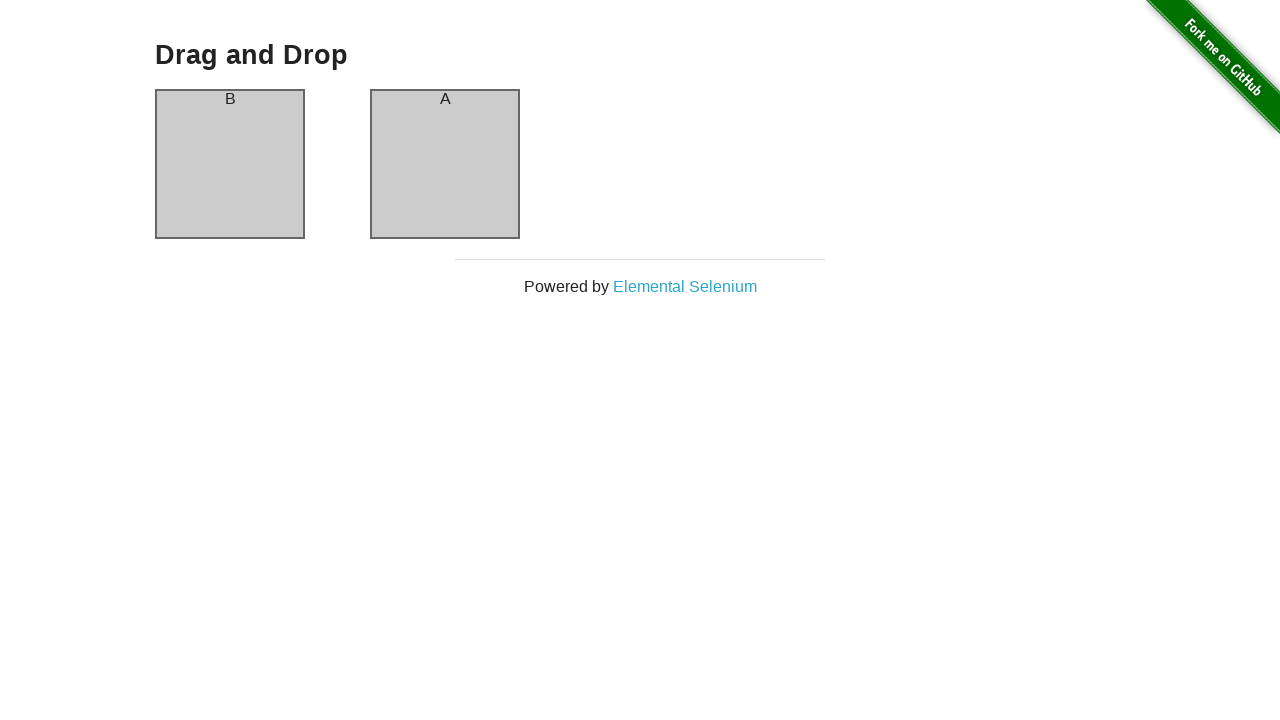